Checks if the Get Started button is enabled on the WebdriverIO homepage

Starting URL: https://webdriver.io/

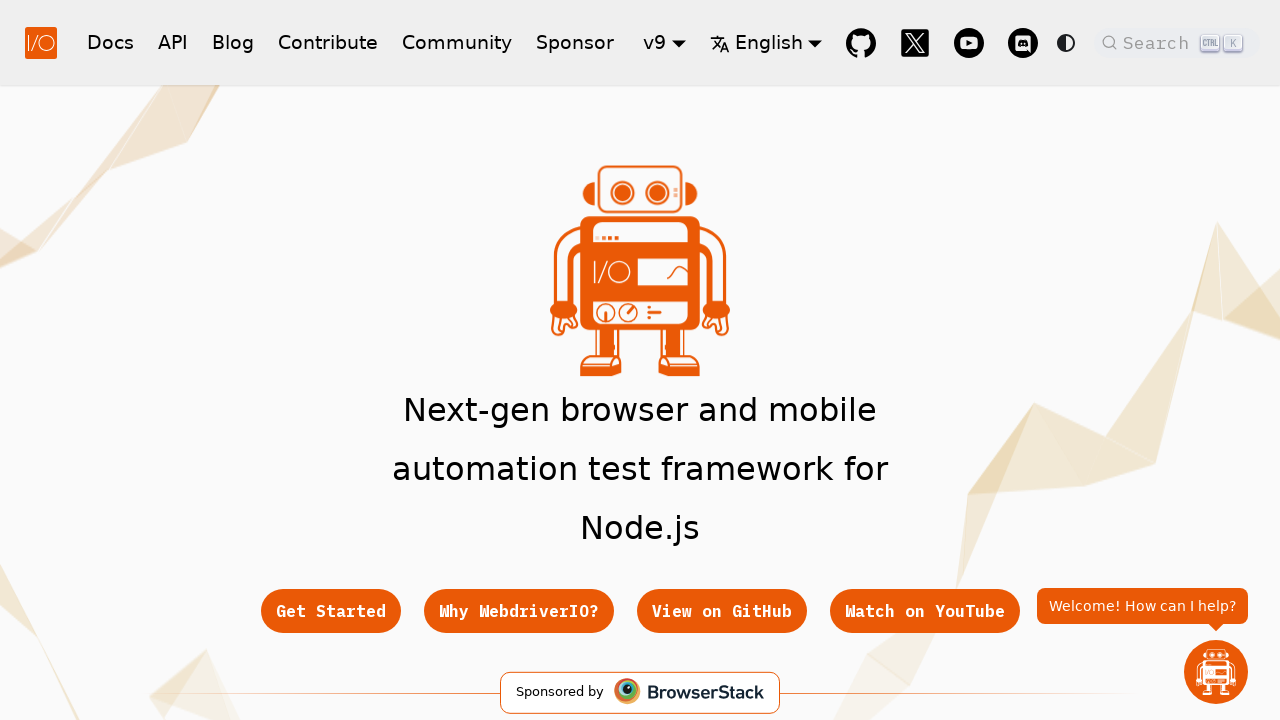

Navigated to WebdriverIO homepage
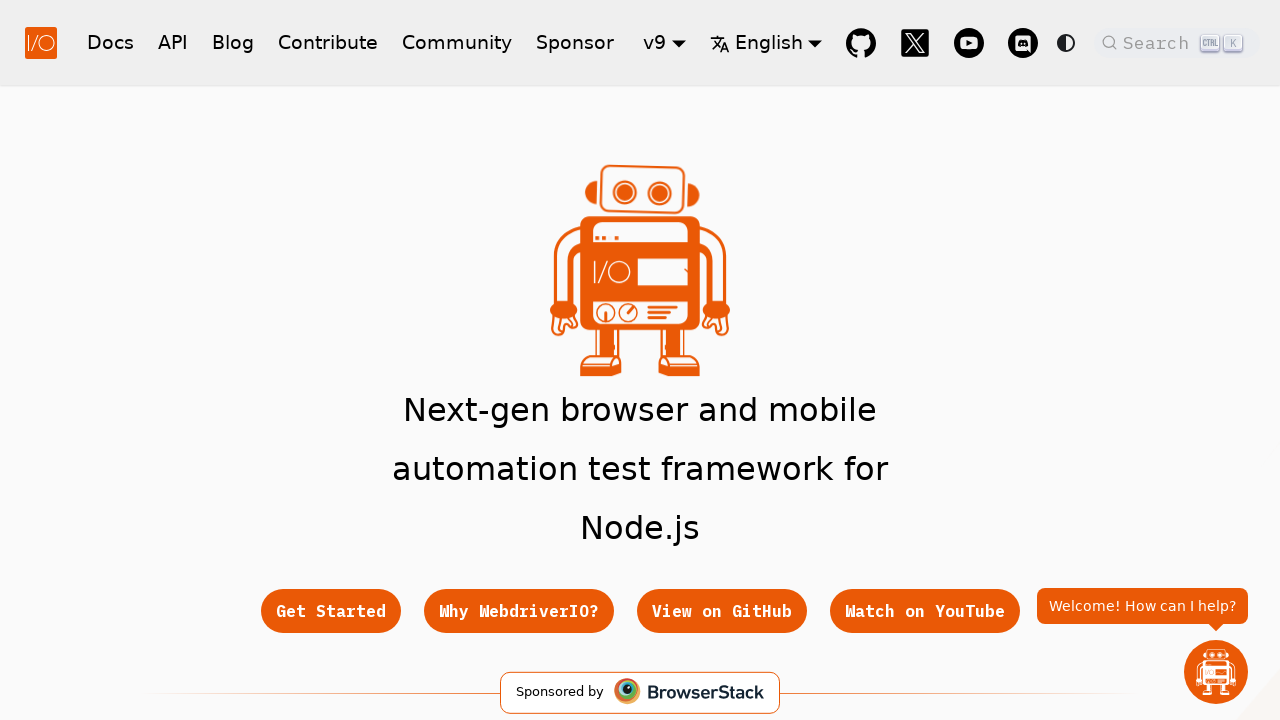

Located Get Started button element
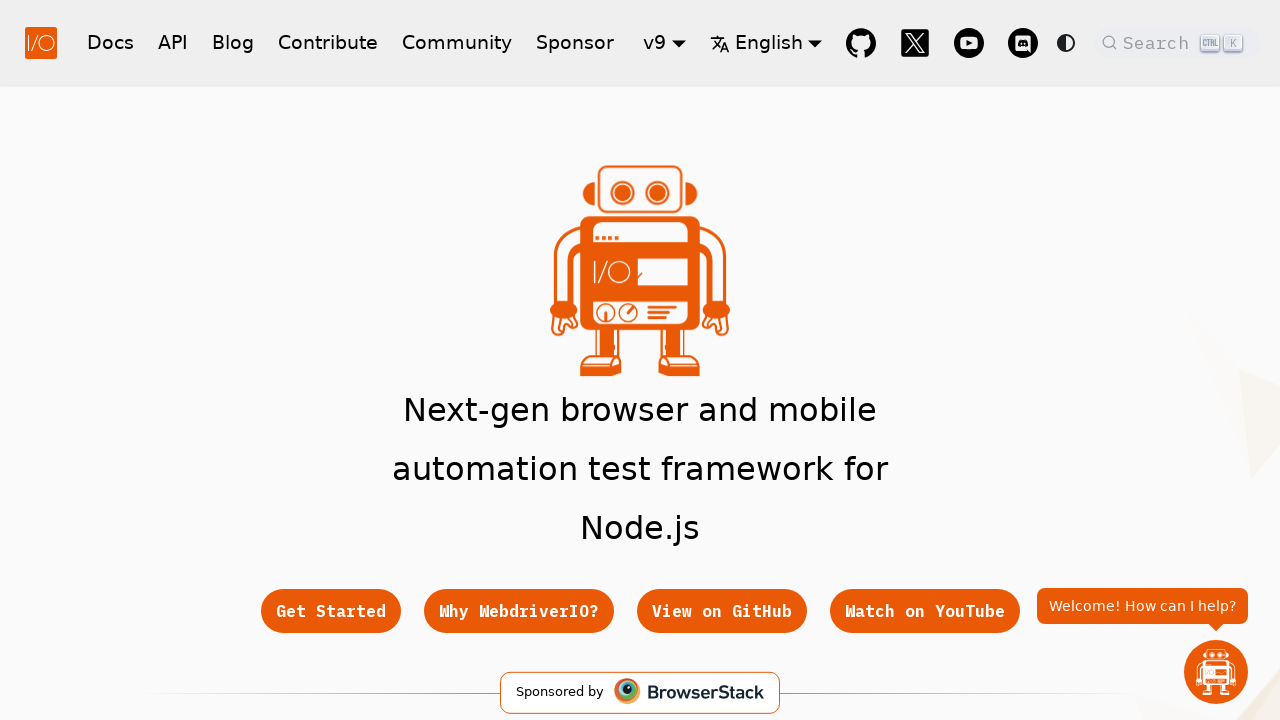

Checked if Get Started button is enabled: True
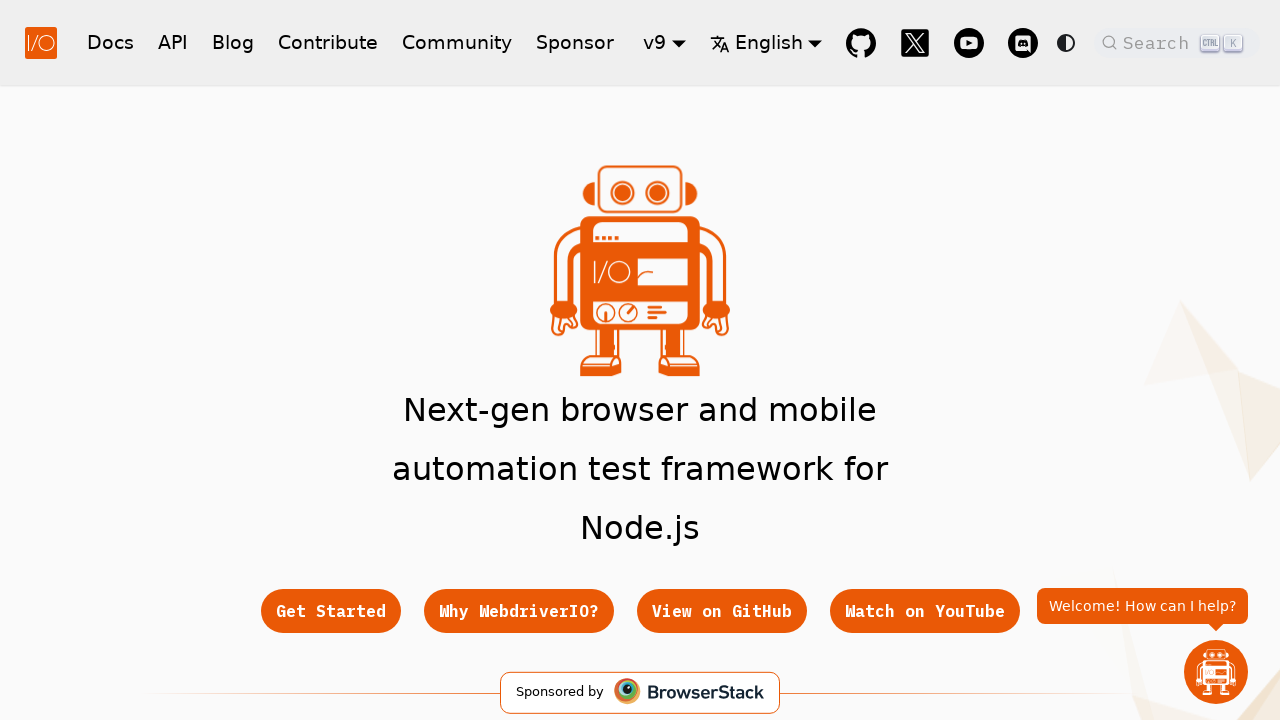

Printed result: Get Started button is enabled = True
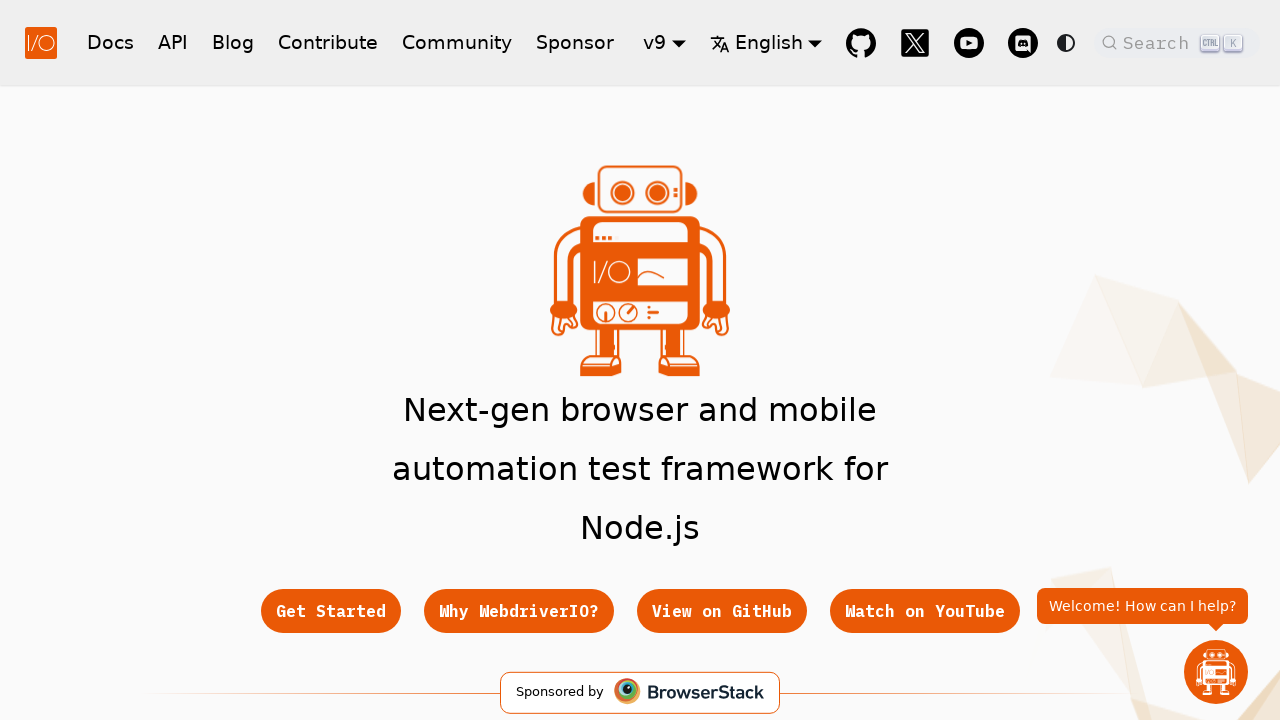

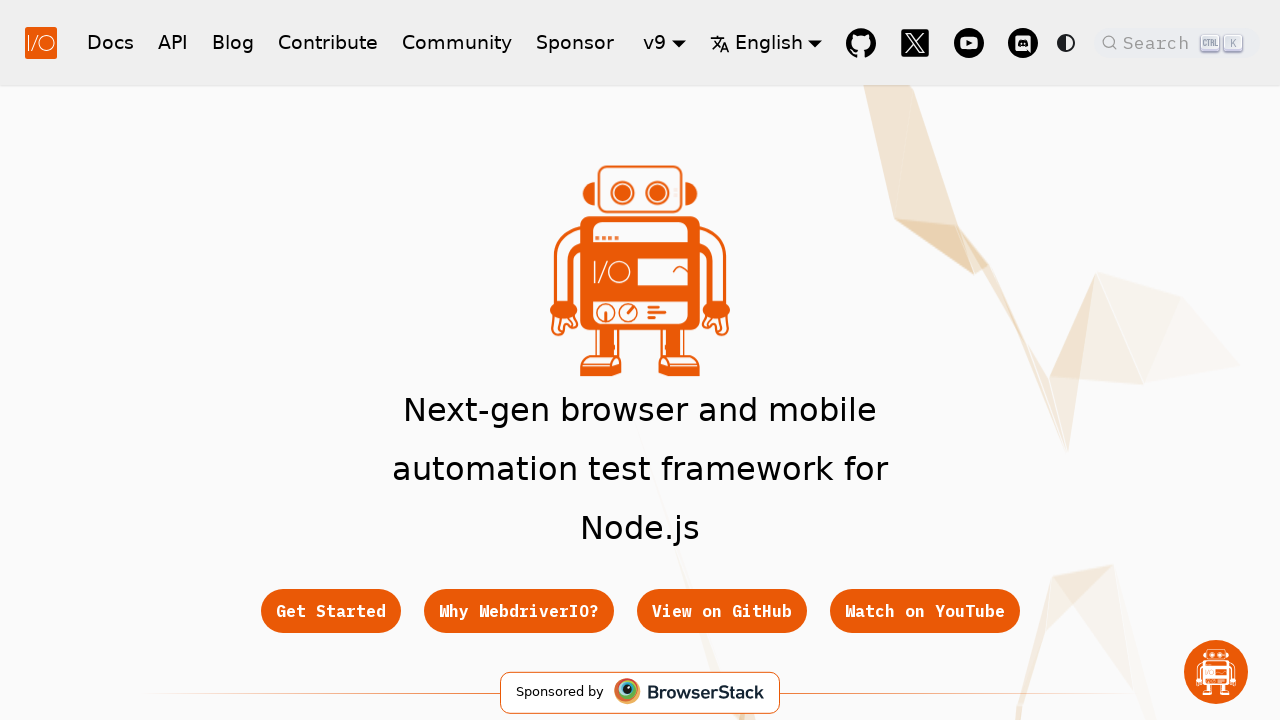